Tests different button click types: double-click, right-click (context click), and regular click, verifying corresponding messages appear.

Starting URL: https://demoqa.com/buttons

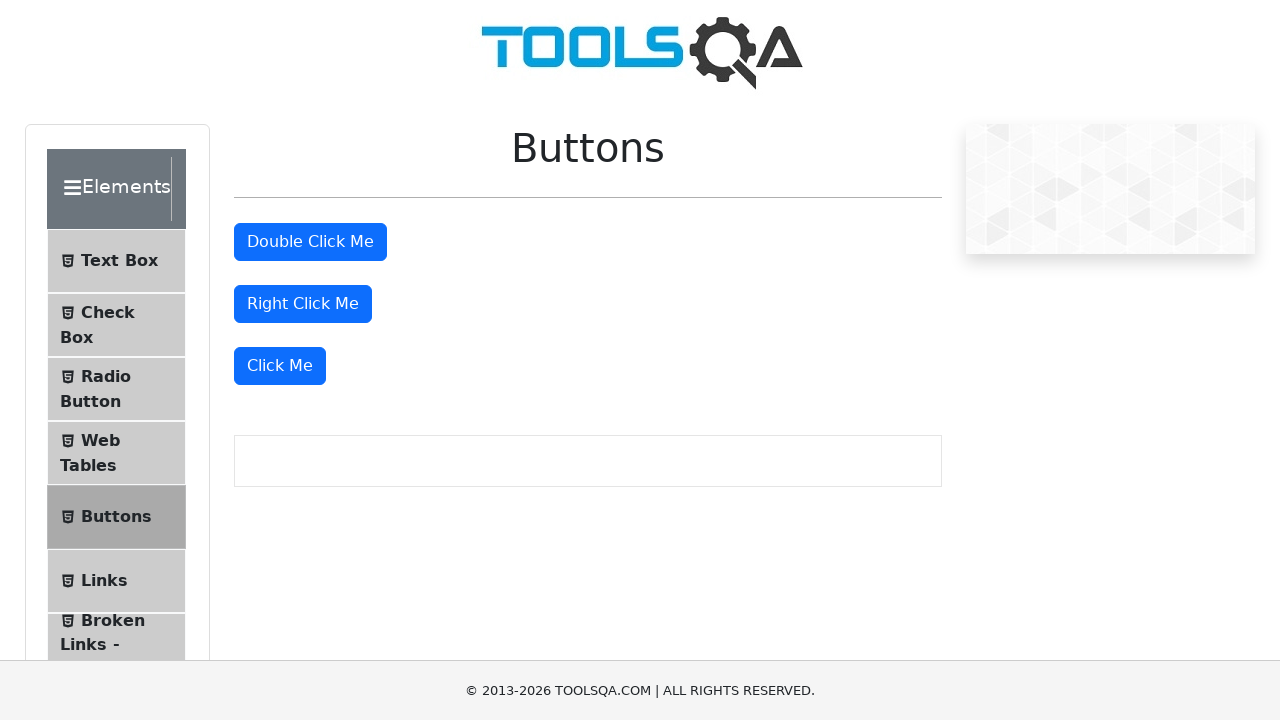

Double-clicked the double-click button at (310, 242) on #doubleClickBtn
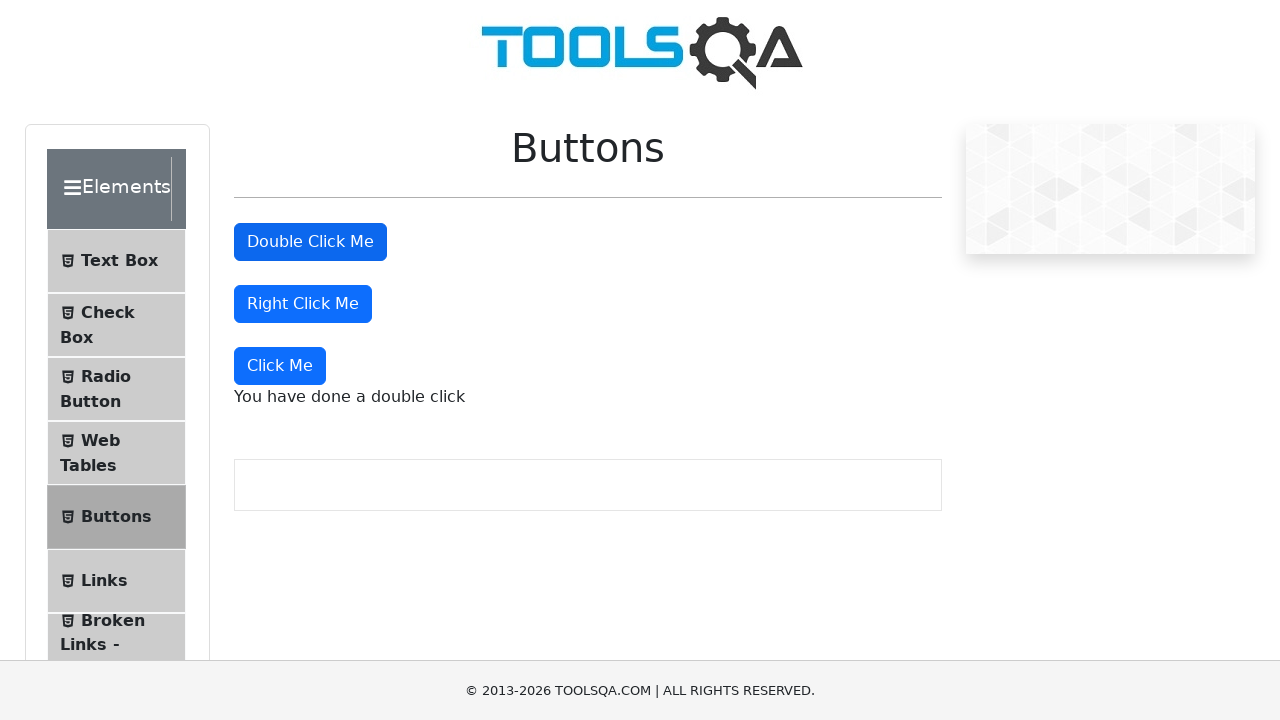

Double-click message appeared
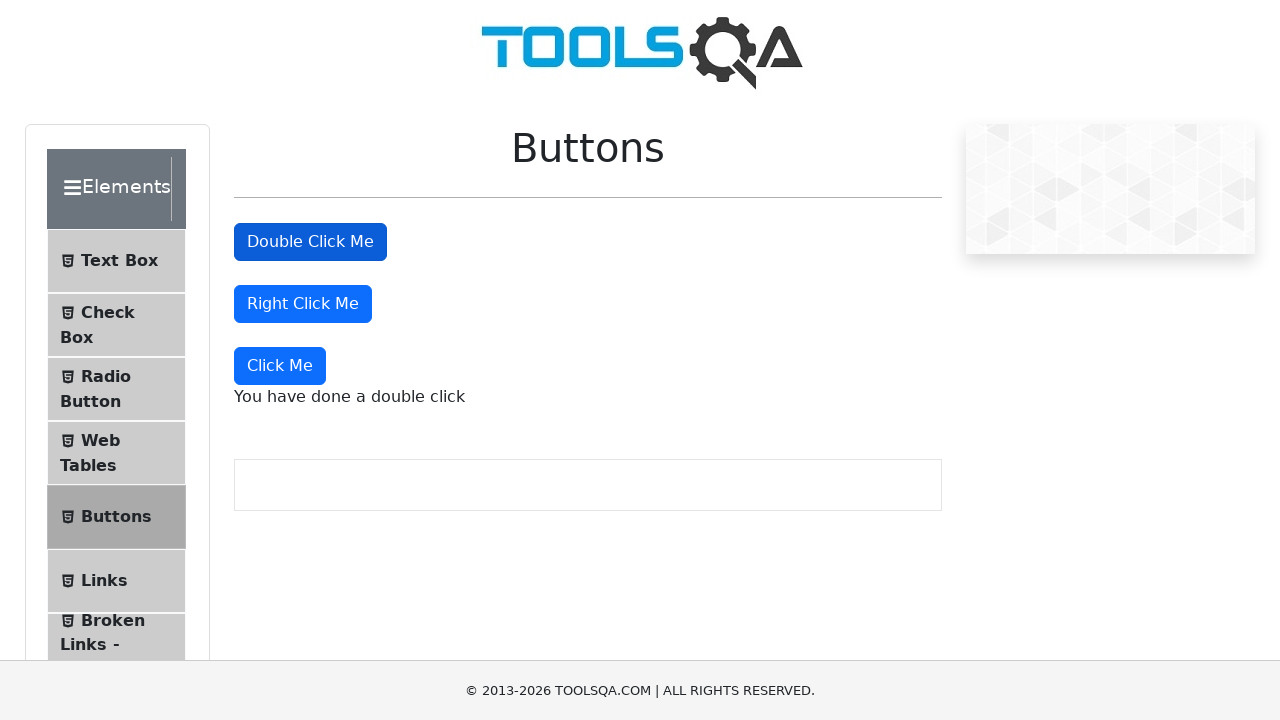

Right-clicked the right-click button at (303, 304) on #rightClickBtn
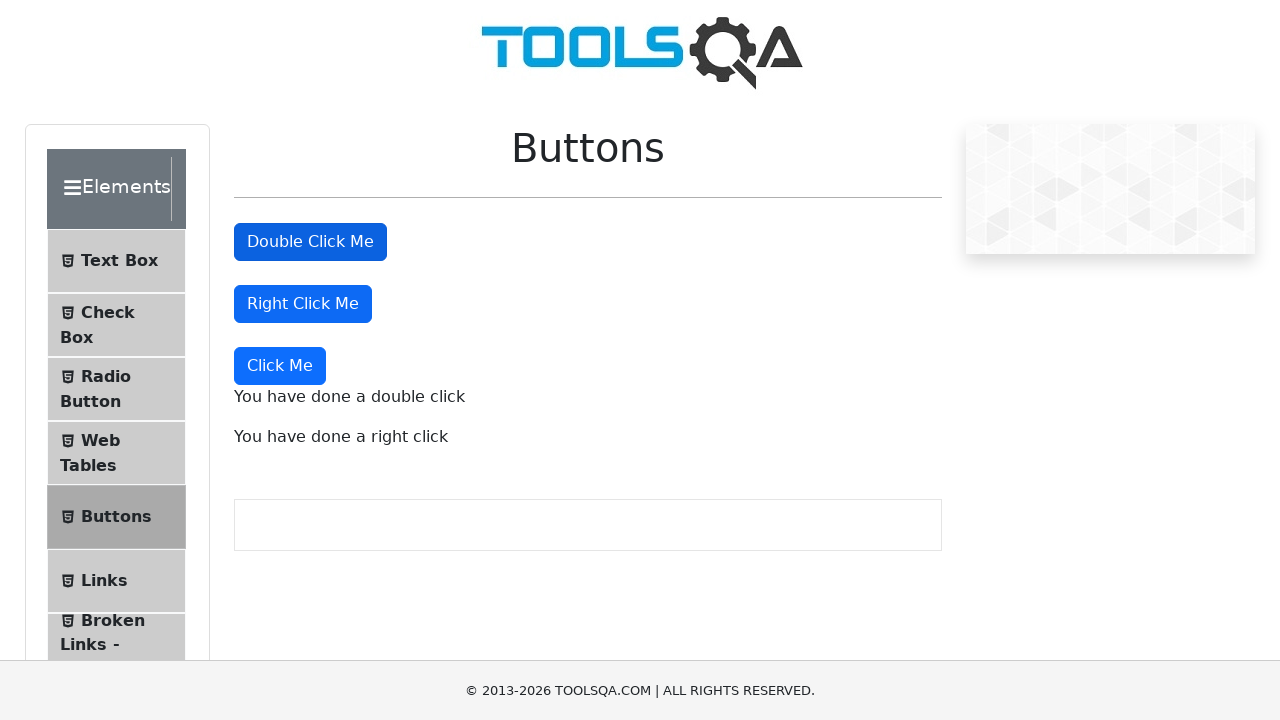

Right-click message appeared
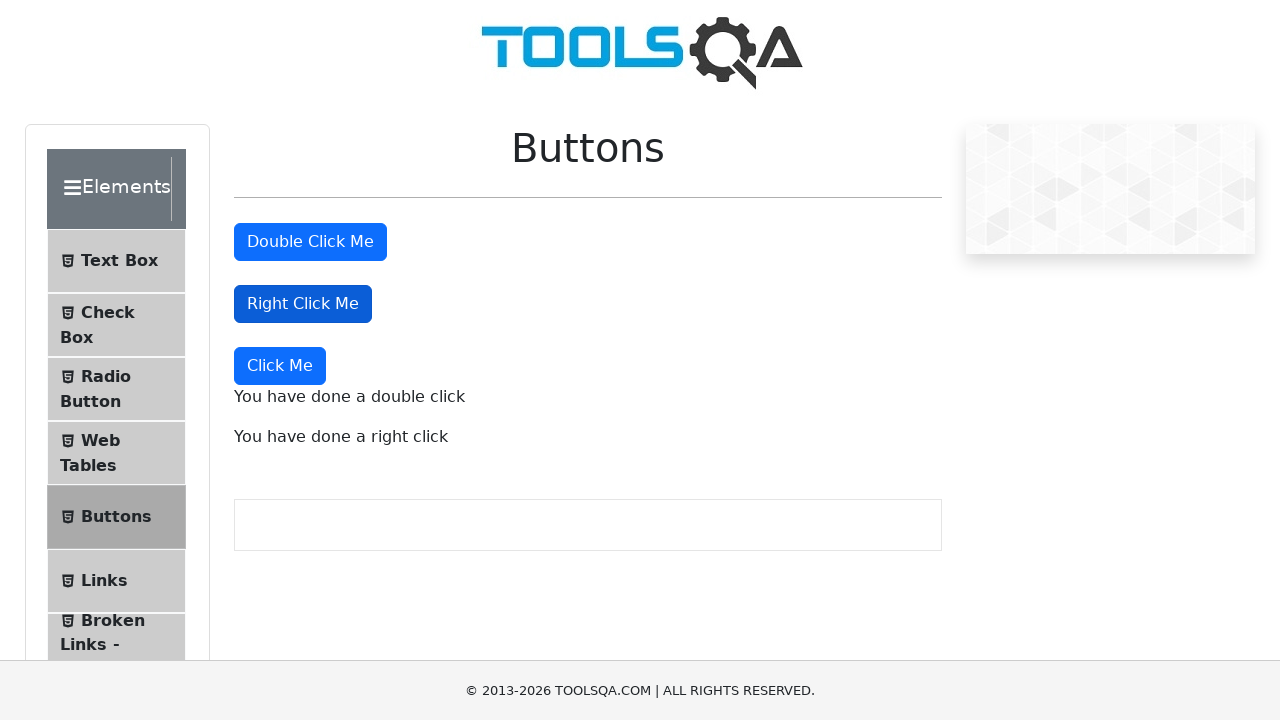

Clicked the regular click button at (280, 366) on button:has-text('Click Me'):not(#doubleClickBtn):not(#rightClickBtn)
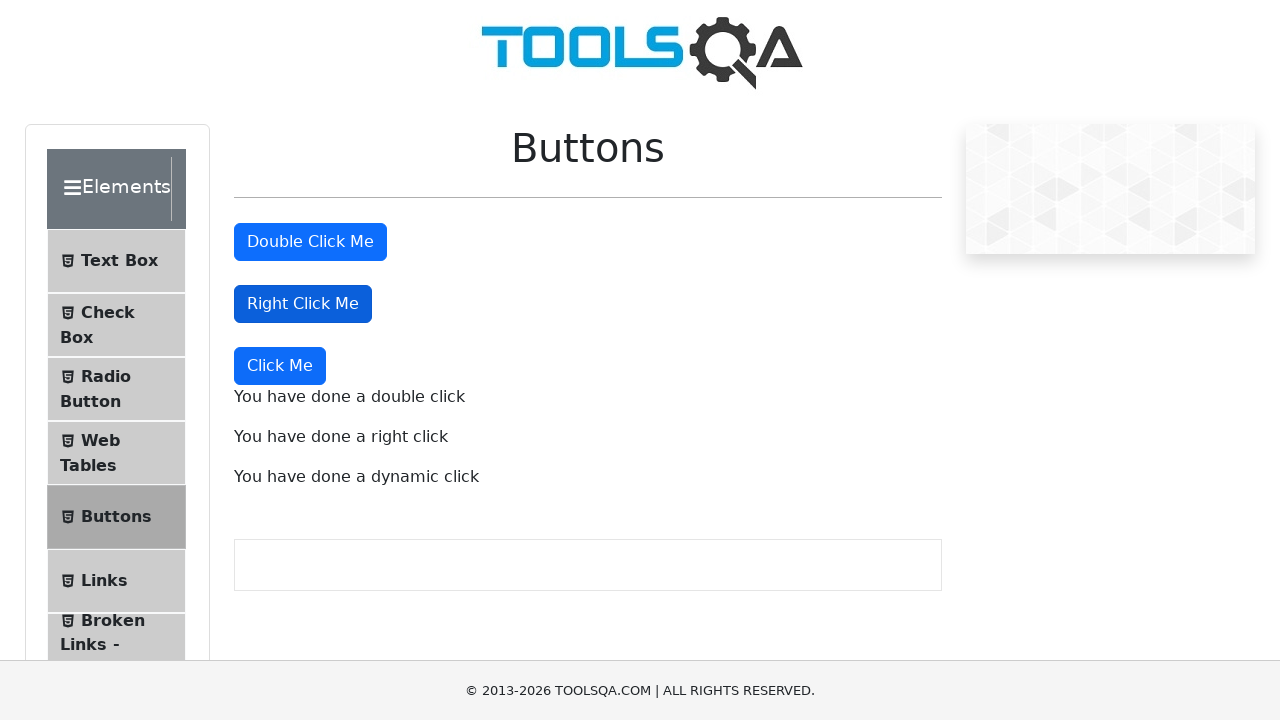

Dynamic click message appeared
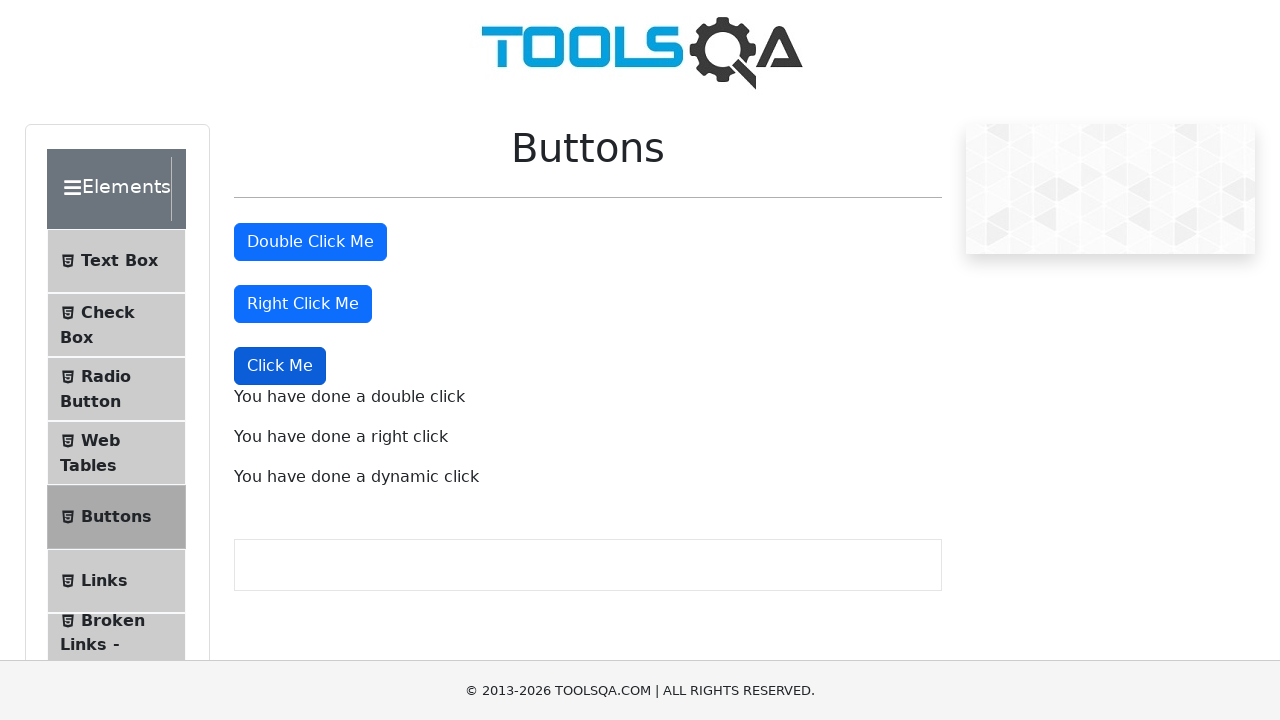

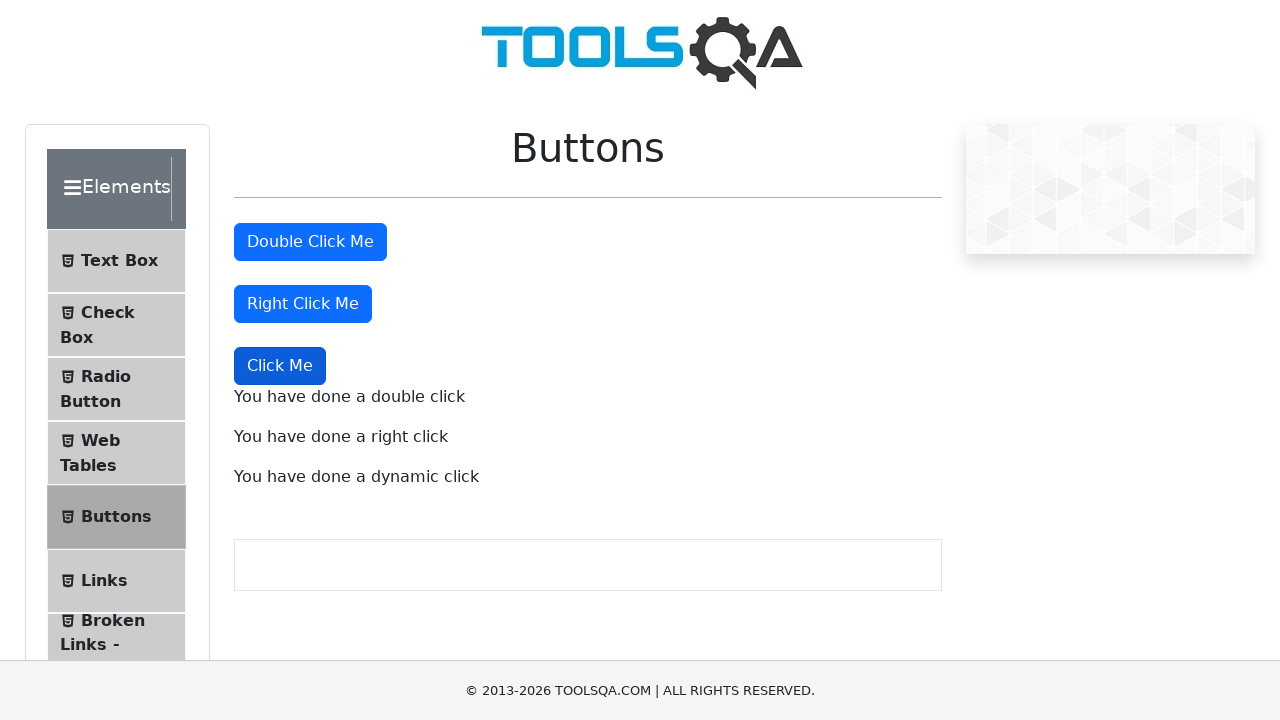